Verifies parent element relationships by checking that blinkingText's parent has class 'cart' and cart's parent has class 'container'

Starting URL: https://rahulshettyacademy.com/seleniumPractise/#/

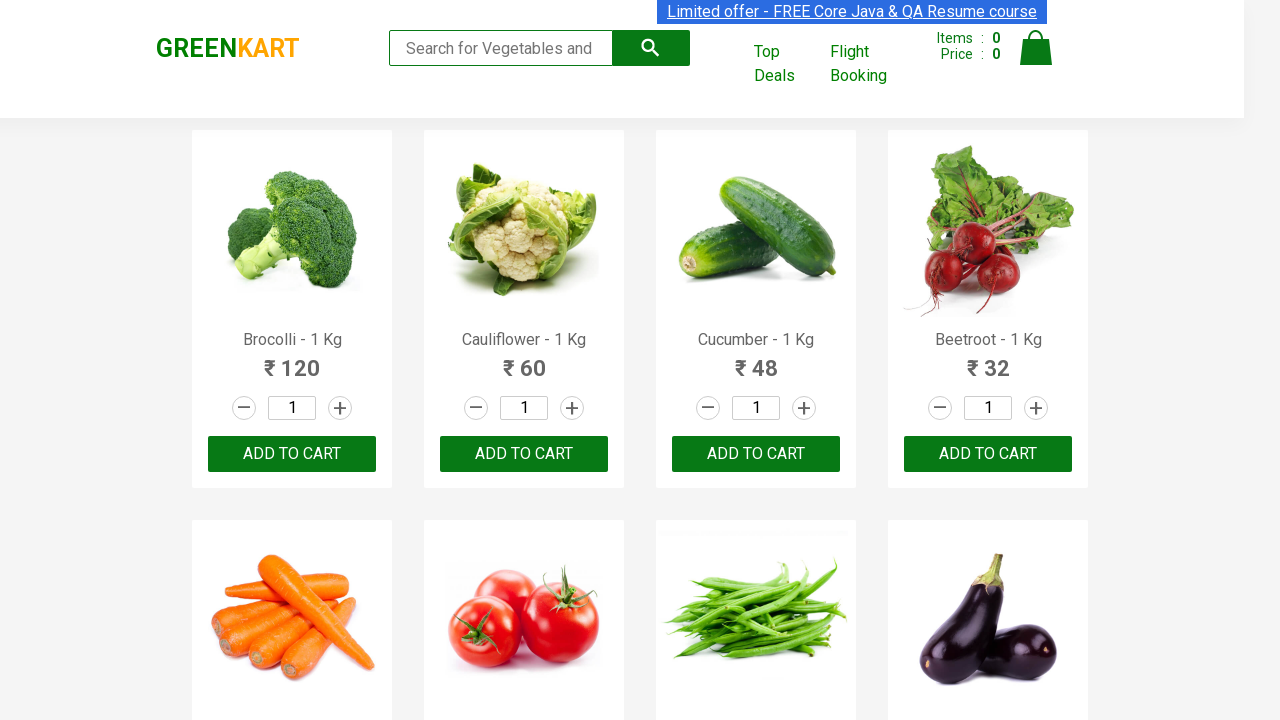

Waited for blinkingText element to be visible
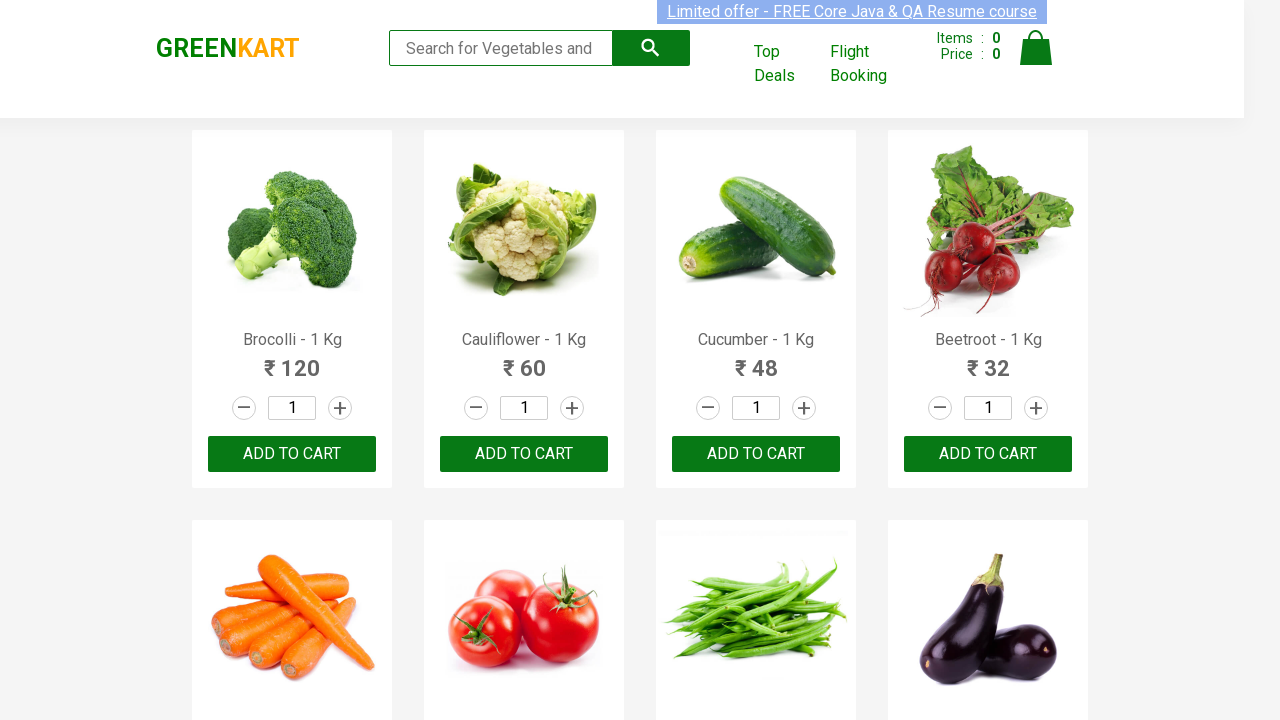

Located parent element of blinkingText using XPath
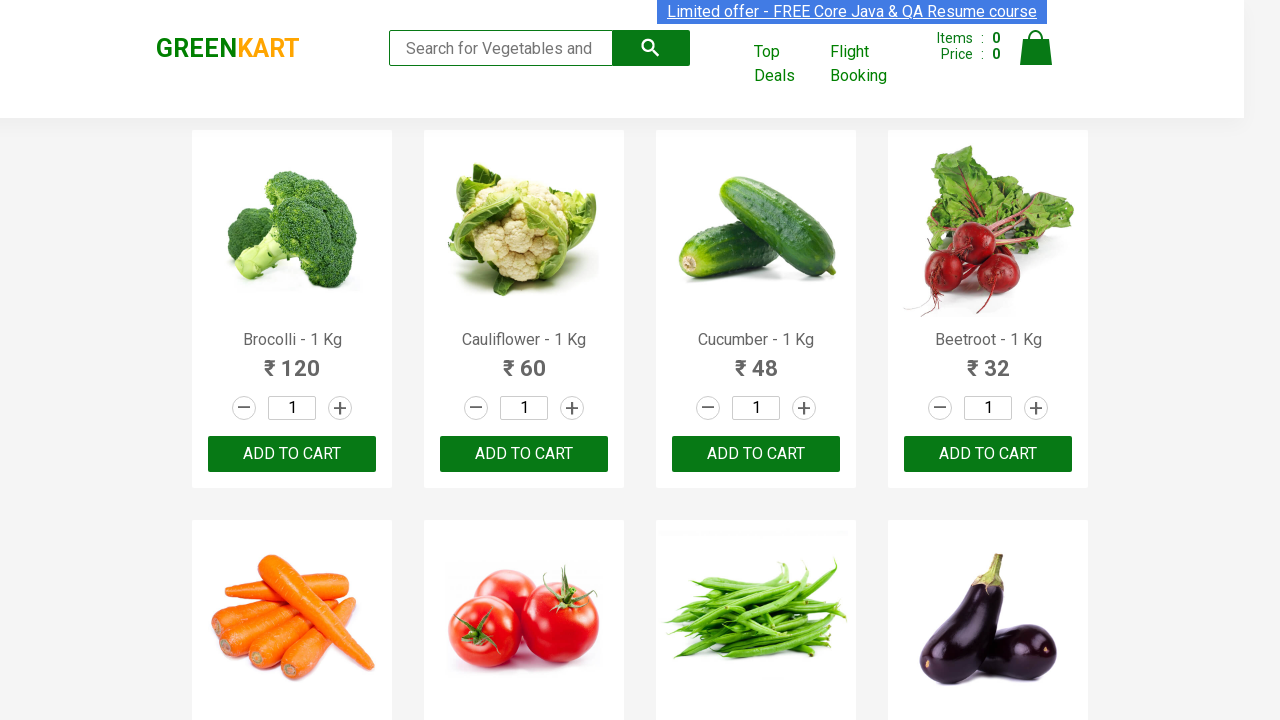

Verified that blinkingText's parent element has class 'cart'
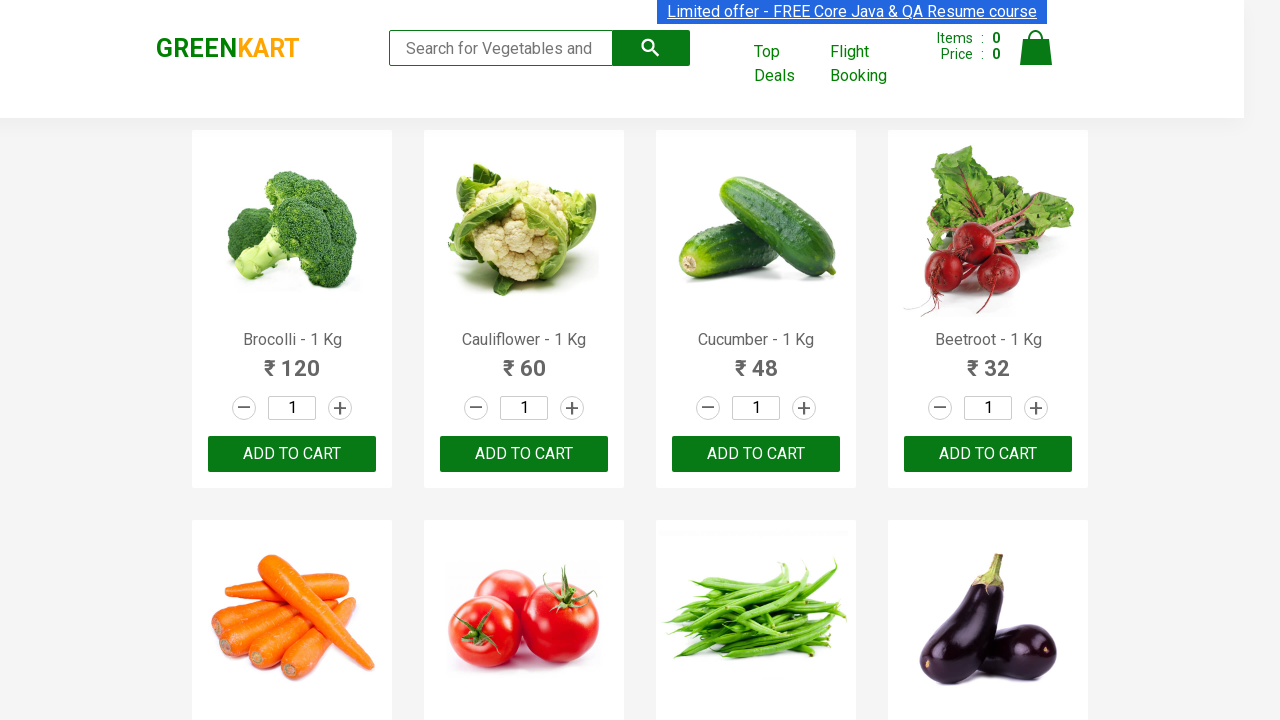

Located parent element of cart using XPath
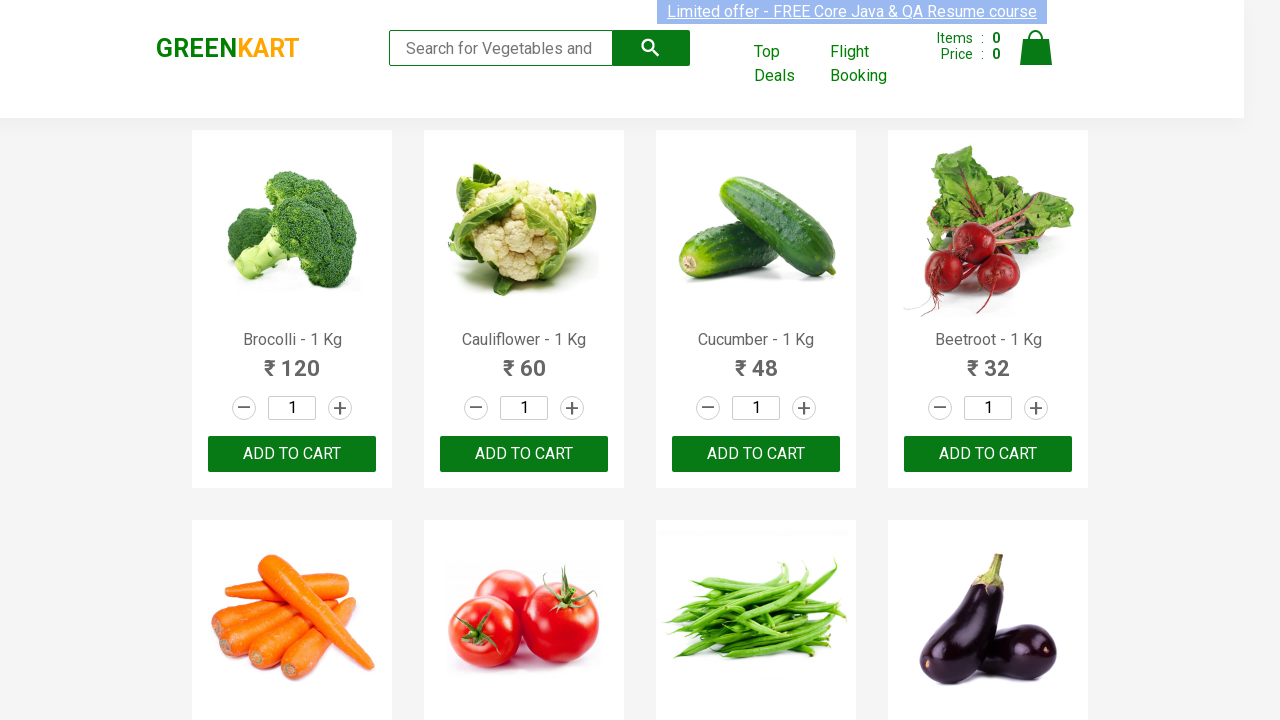

Verified that cart's parent element has class 'container'
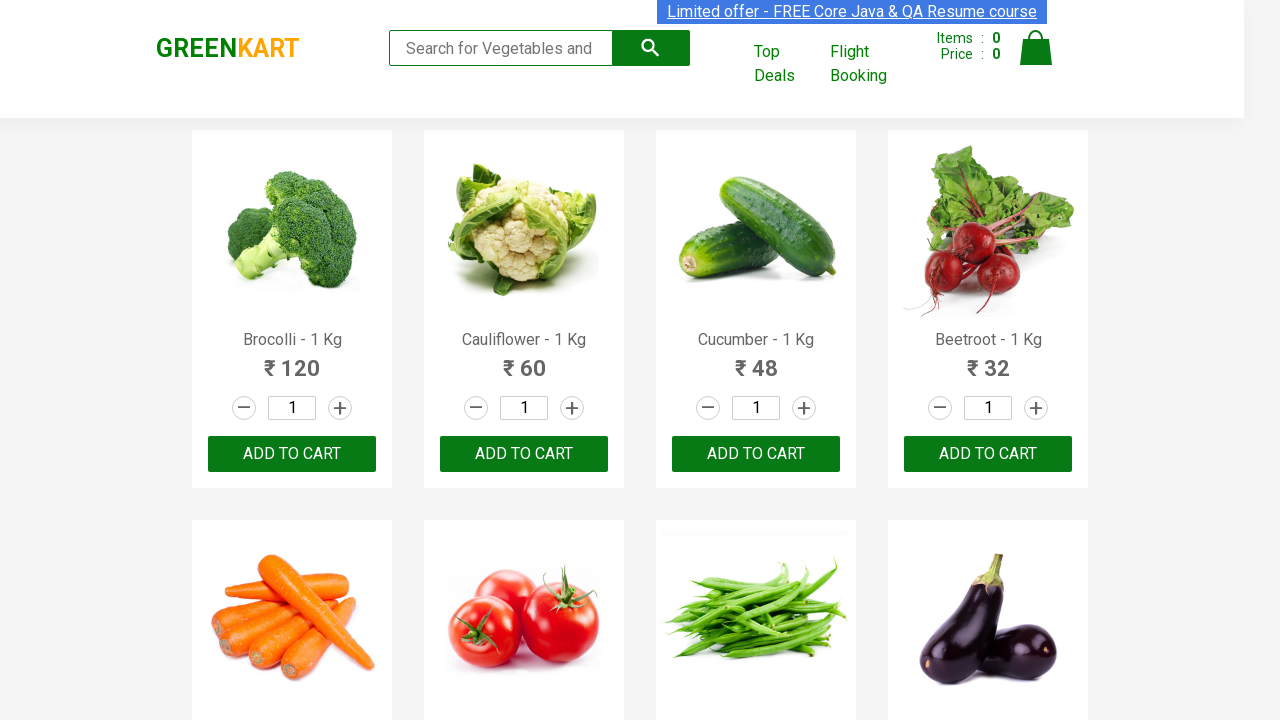

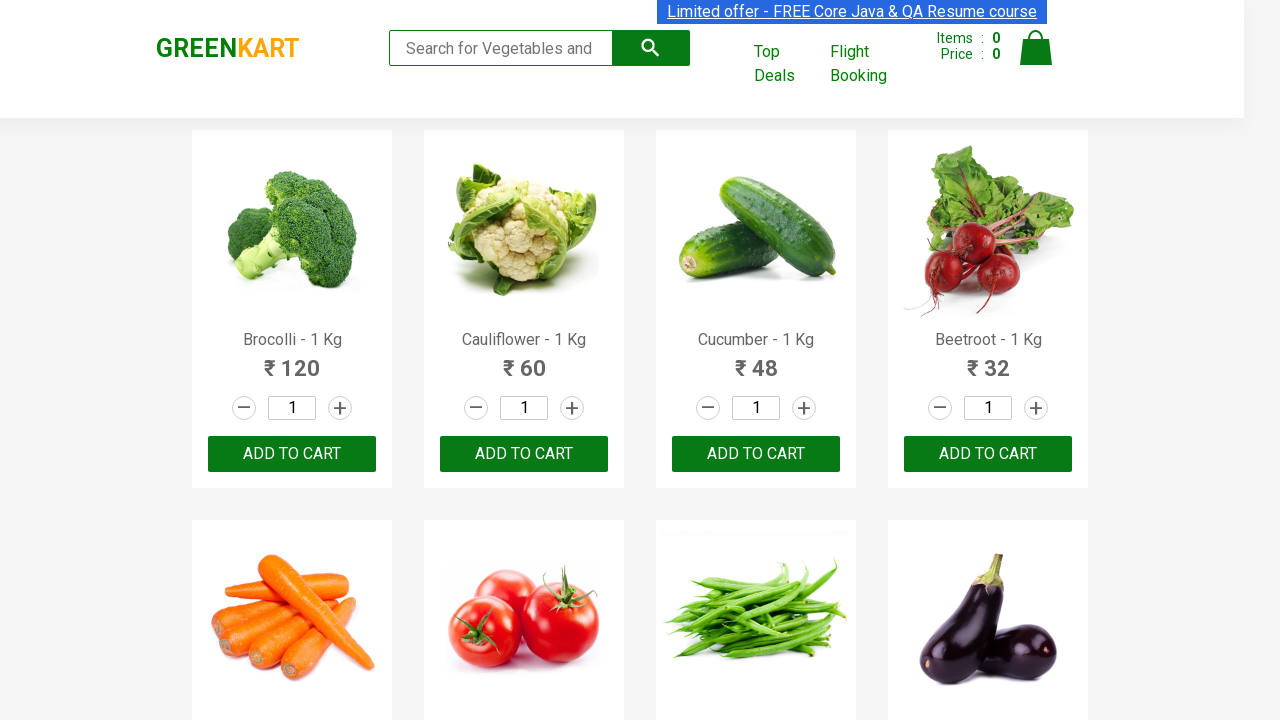